Tests the product sorting functionality on Bluestone jewelry website by navigating to Diamond Rings category and sorting products by price from low to high

Starting URL: https://www.bluestone.com/

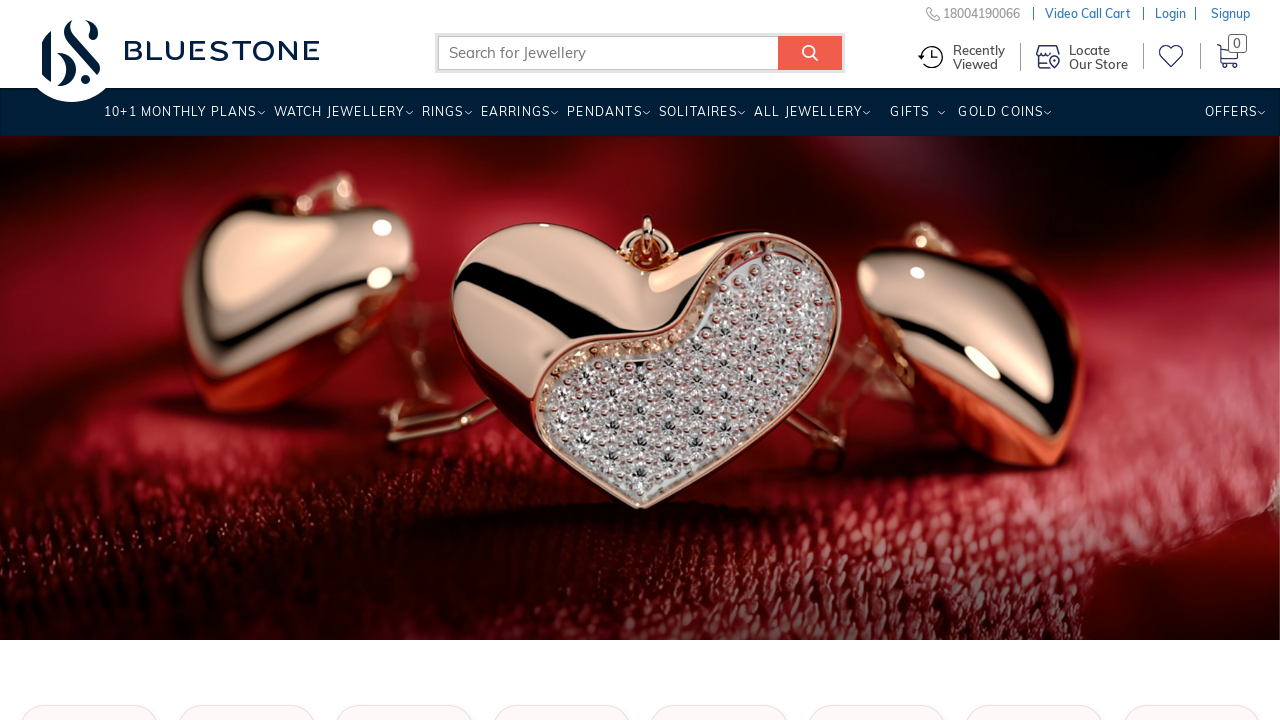

Hovered over Rings menu item at (442, 119) on xpath=//a[text()='Rings ']
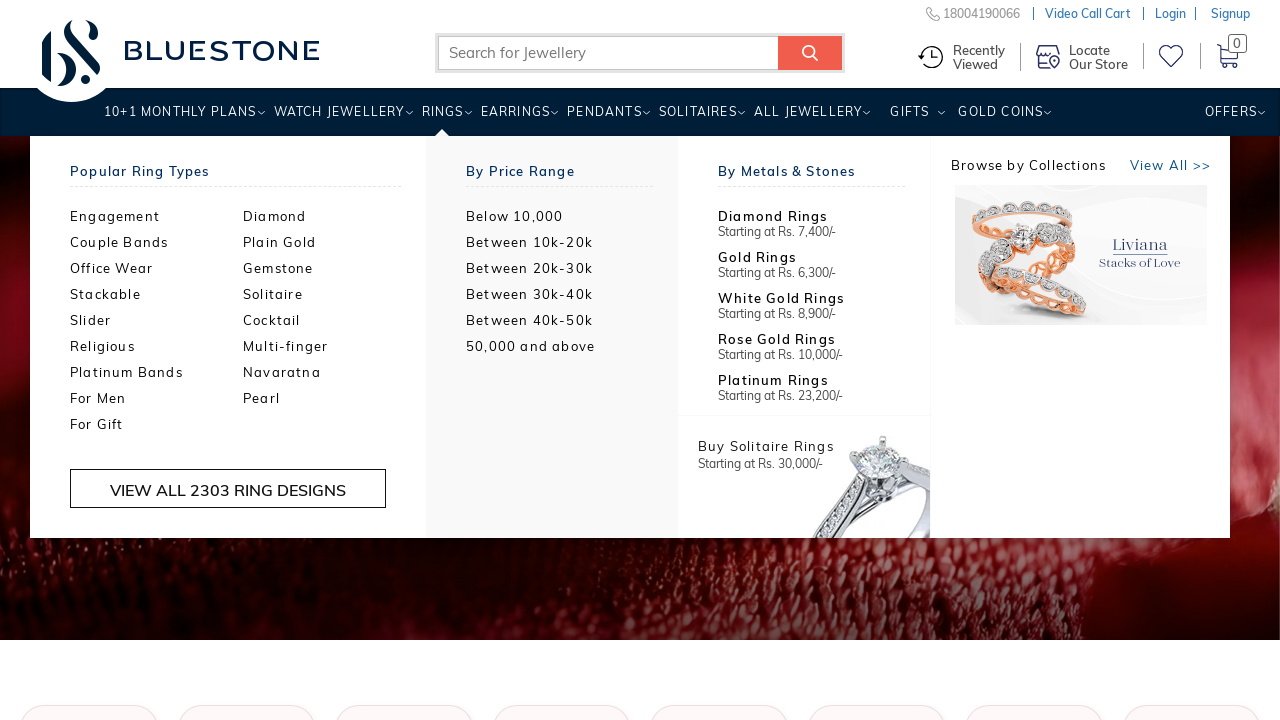

Clicked on Diamond Rings category at (330, 216) on xpath=//li[2]/a[@title='Diamond Rings']
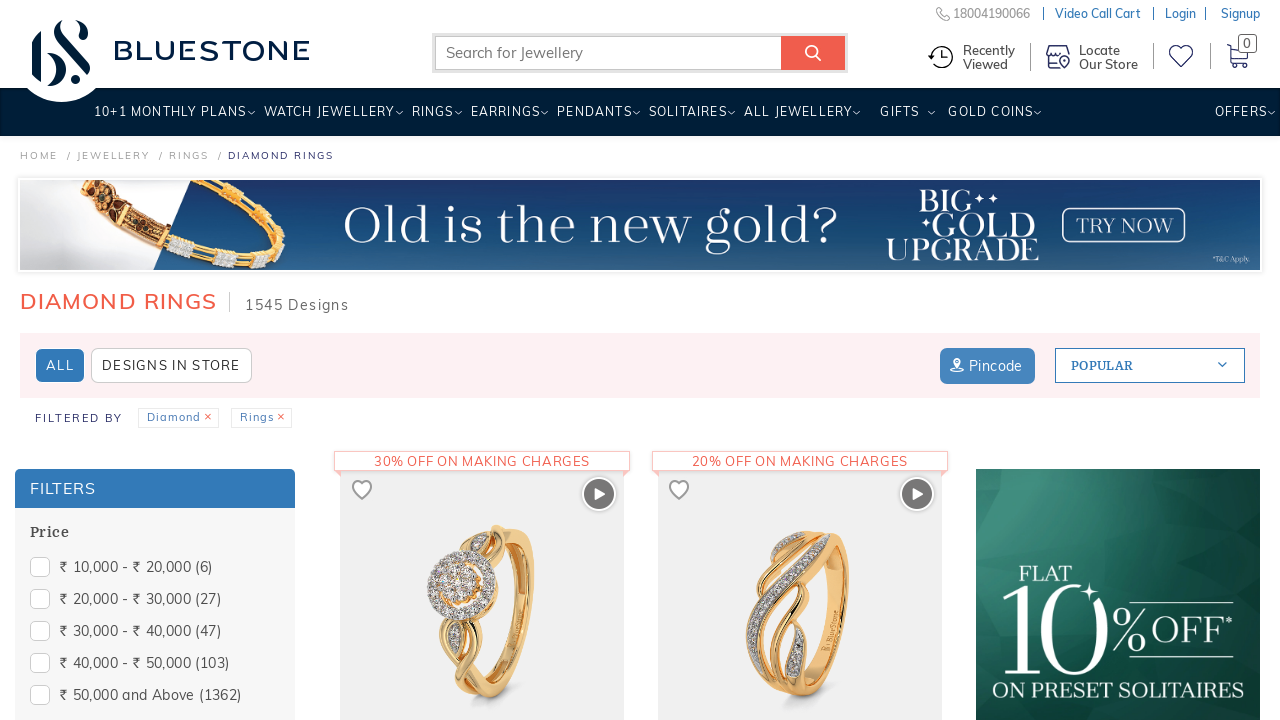

Waited for products to load on Diamond Rings page
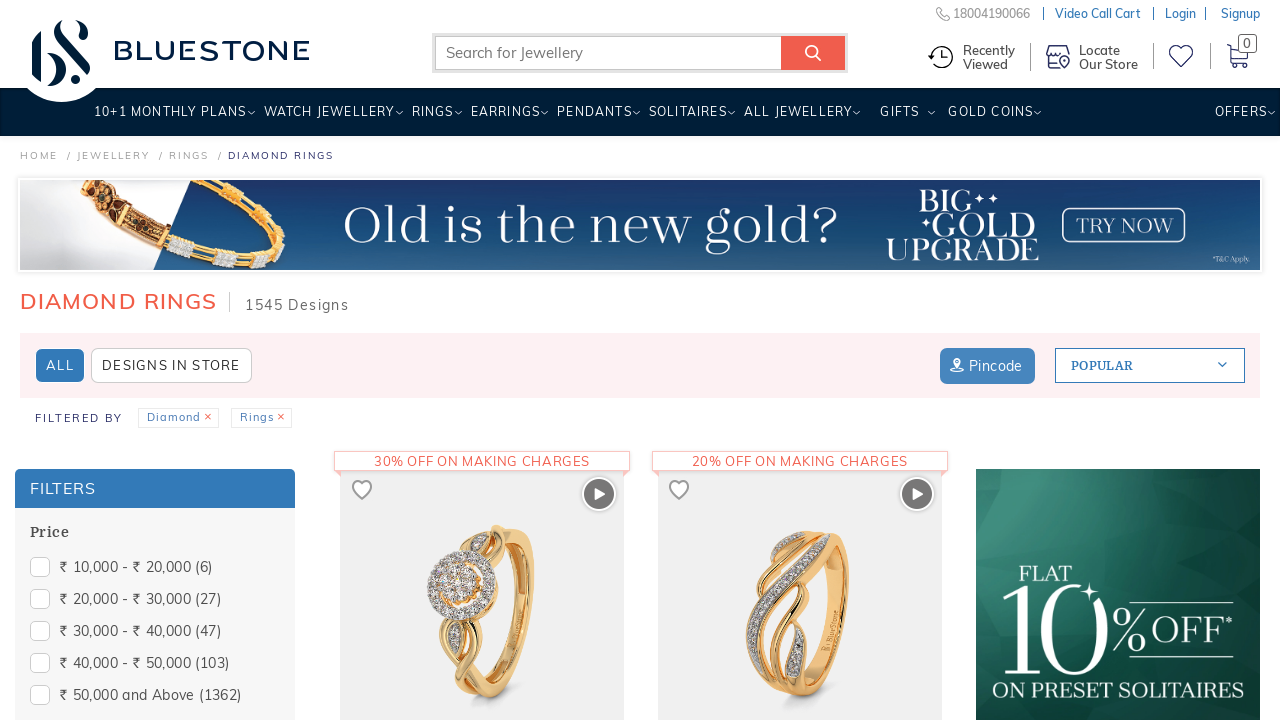

Hovered over the Popular/Sort dropdown menu at (1150, 366) on xpath=//span[contains(.,' Popular ')]/parent::span
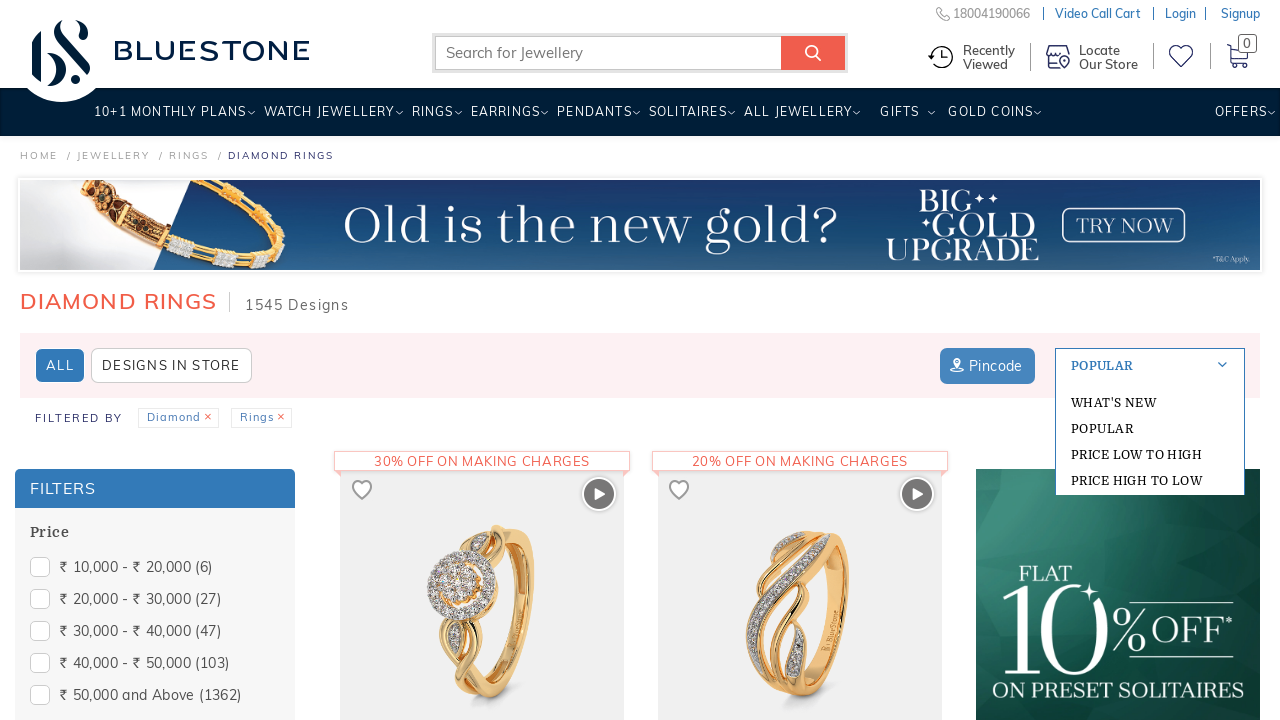

Clicked on 'Price Low to High' sort option at (1150, 454) on xpath=//a[contains(.,'Price Low to High')]
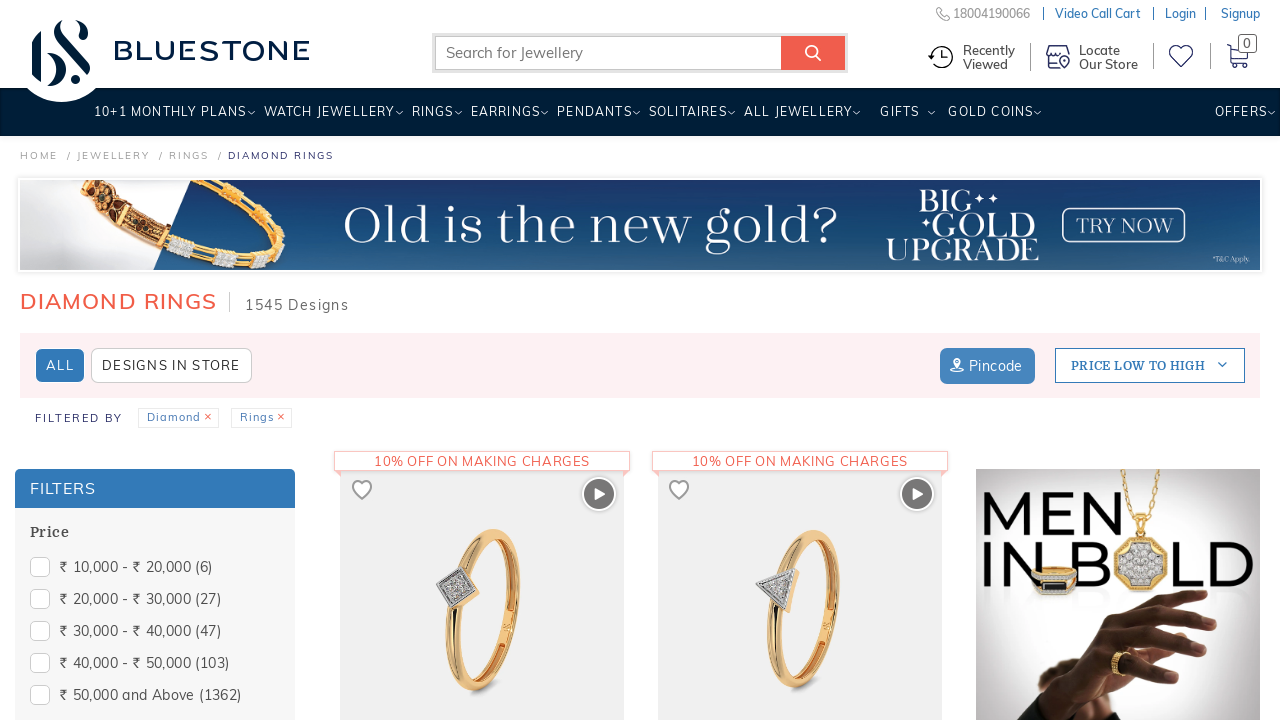

Waited for sorted products to load (price low to high)
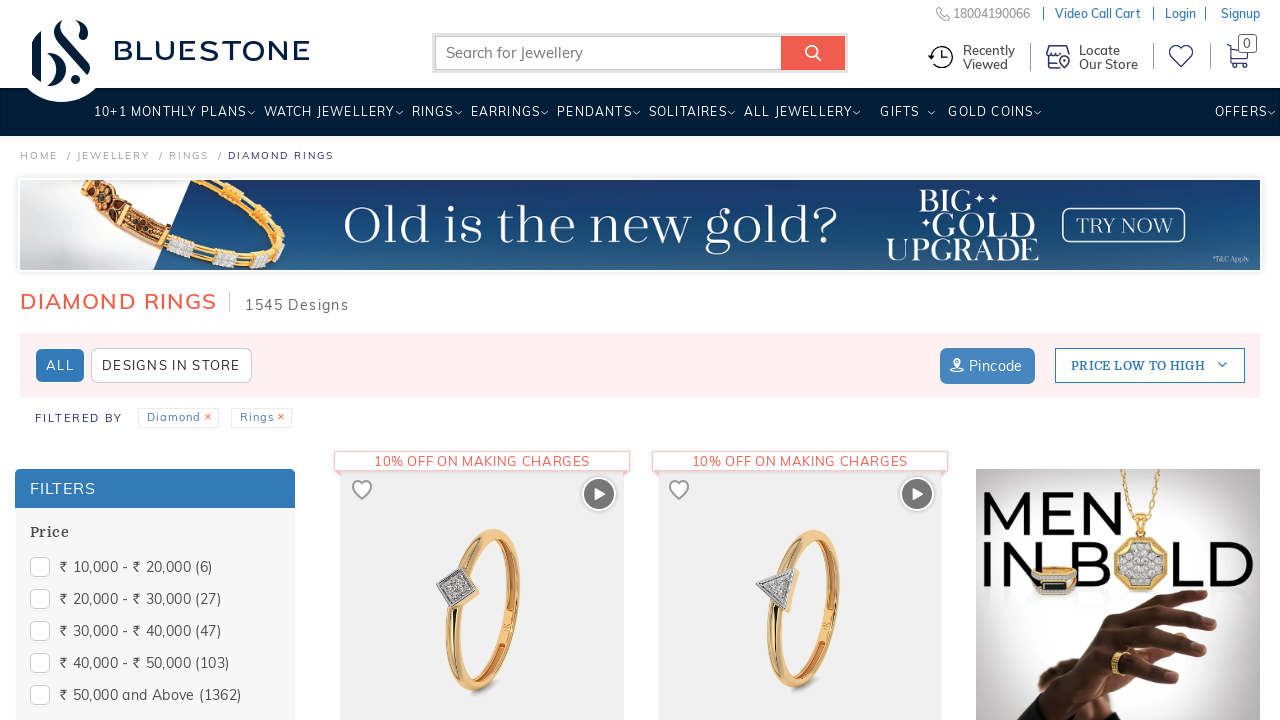

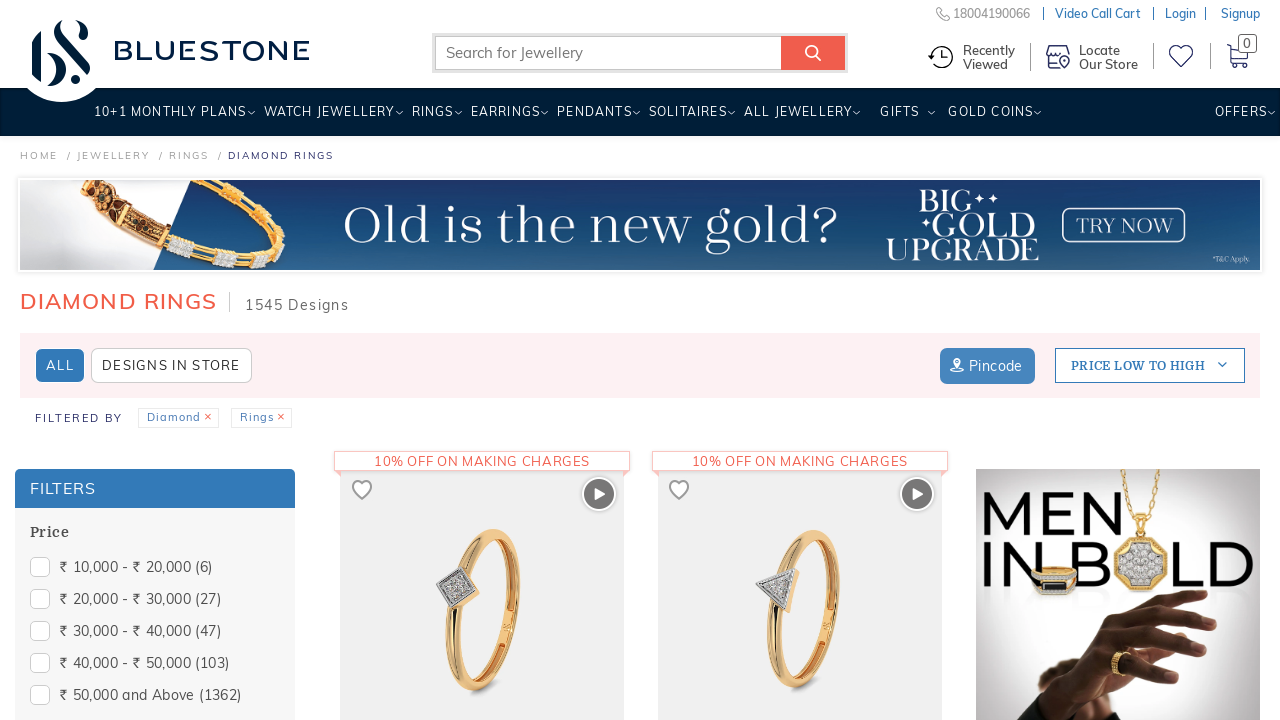